Tests finding and clicking a link by partial text (calculated mathematical value), then fills out a multi-field form with personal information and submits it.

Starting URL: http://suninjuly.github.io/find_link_text

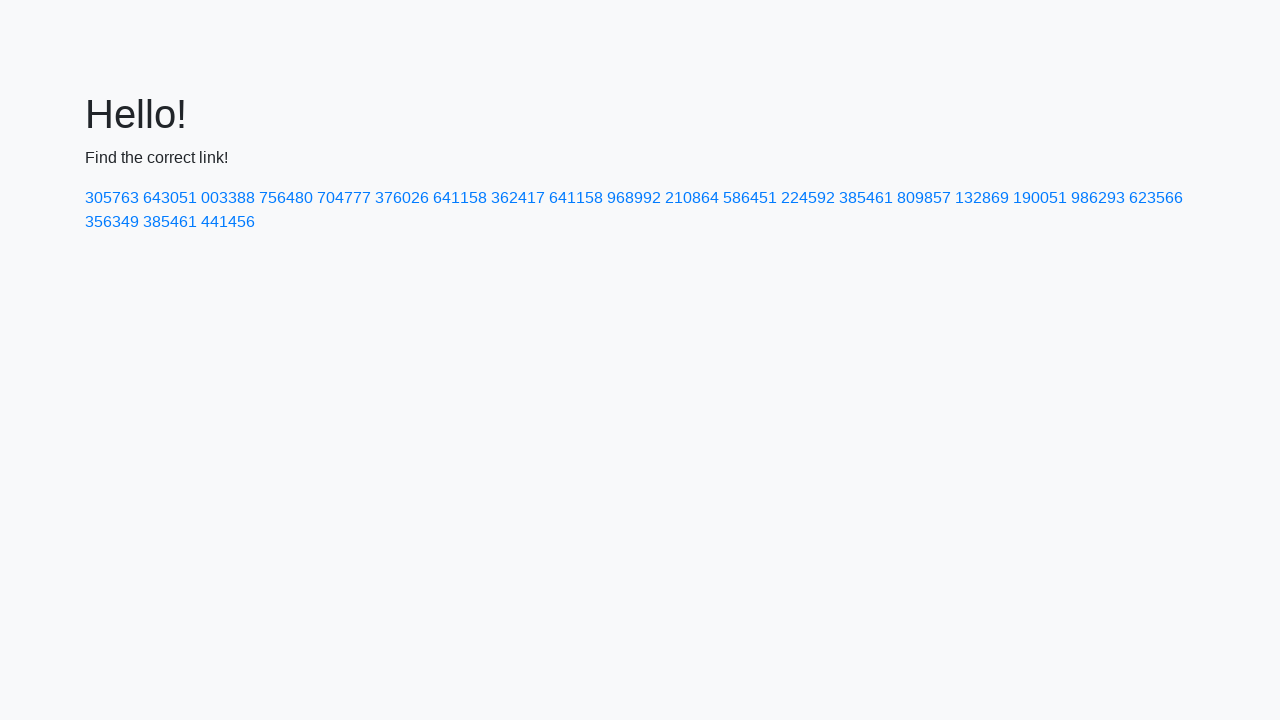

Calculated link text value: 224592
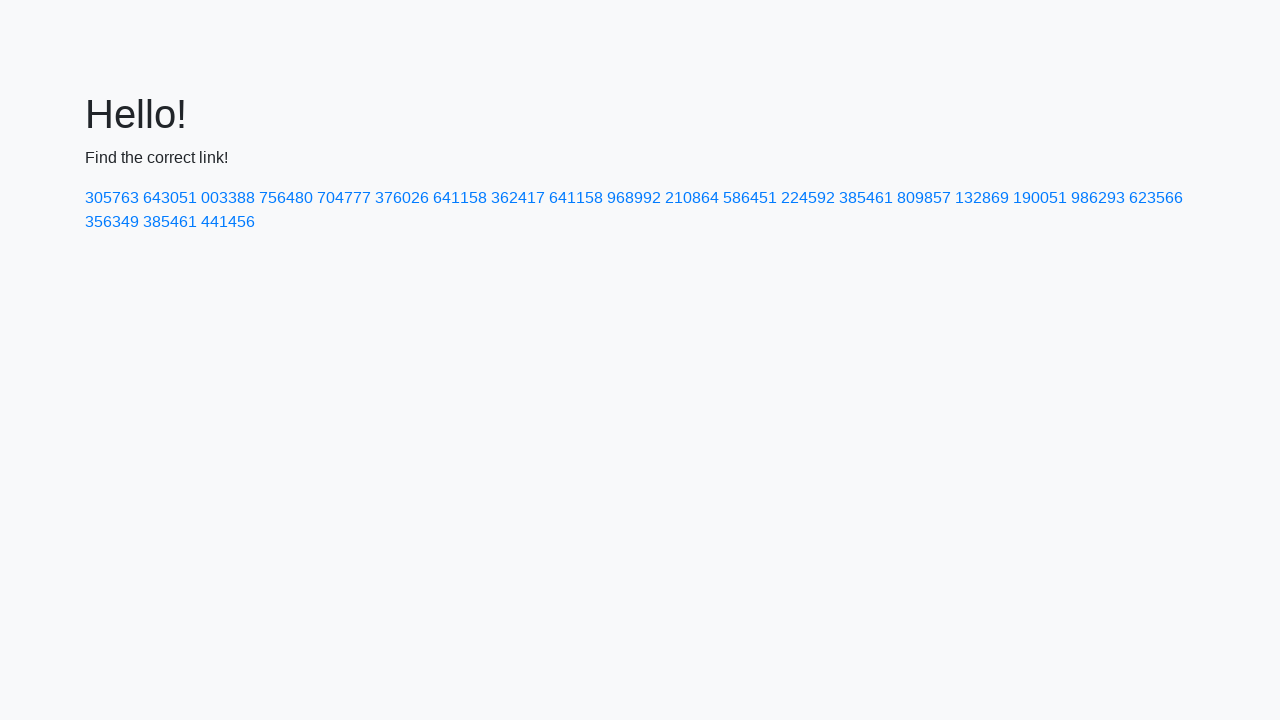

Clicked link with text '224592' at (808, 198) on a:has-text('224592')
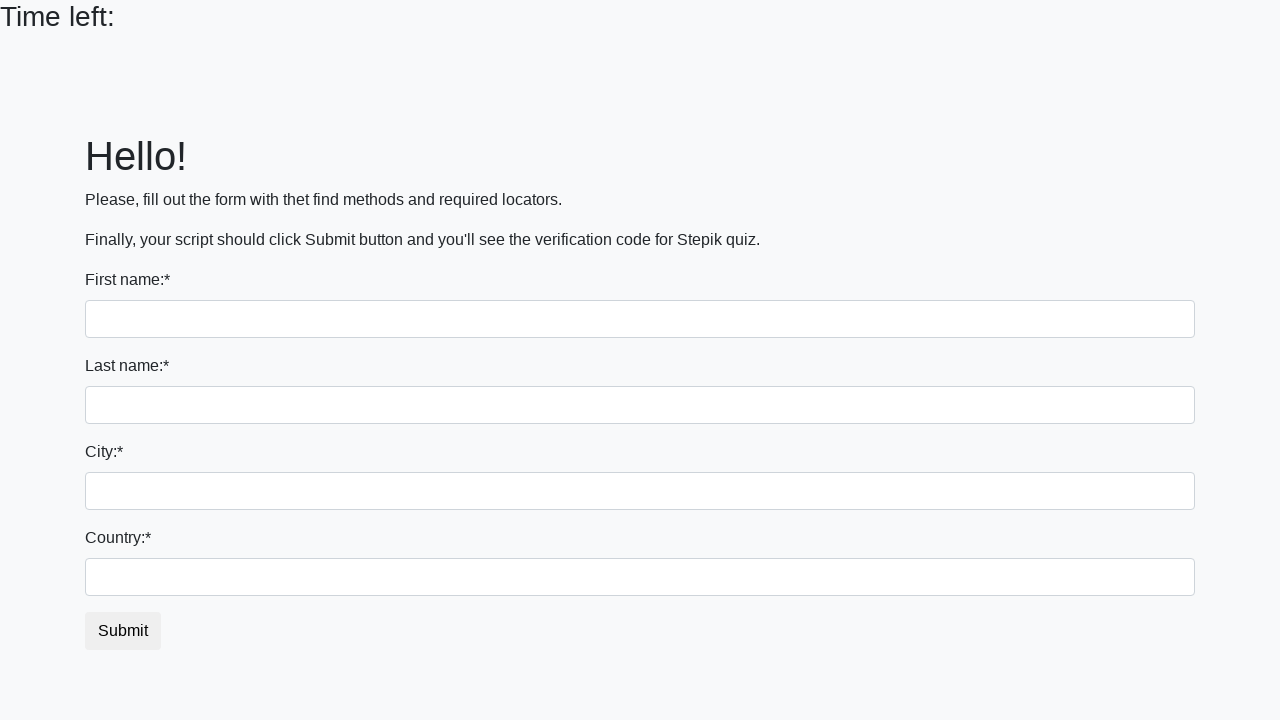

Form page loaded, input fields are visible
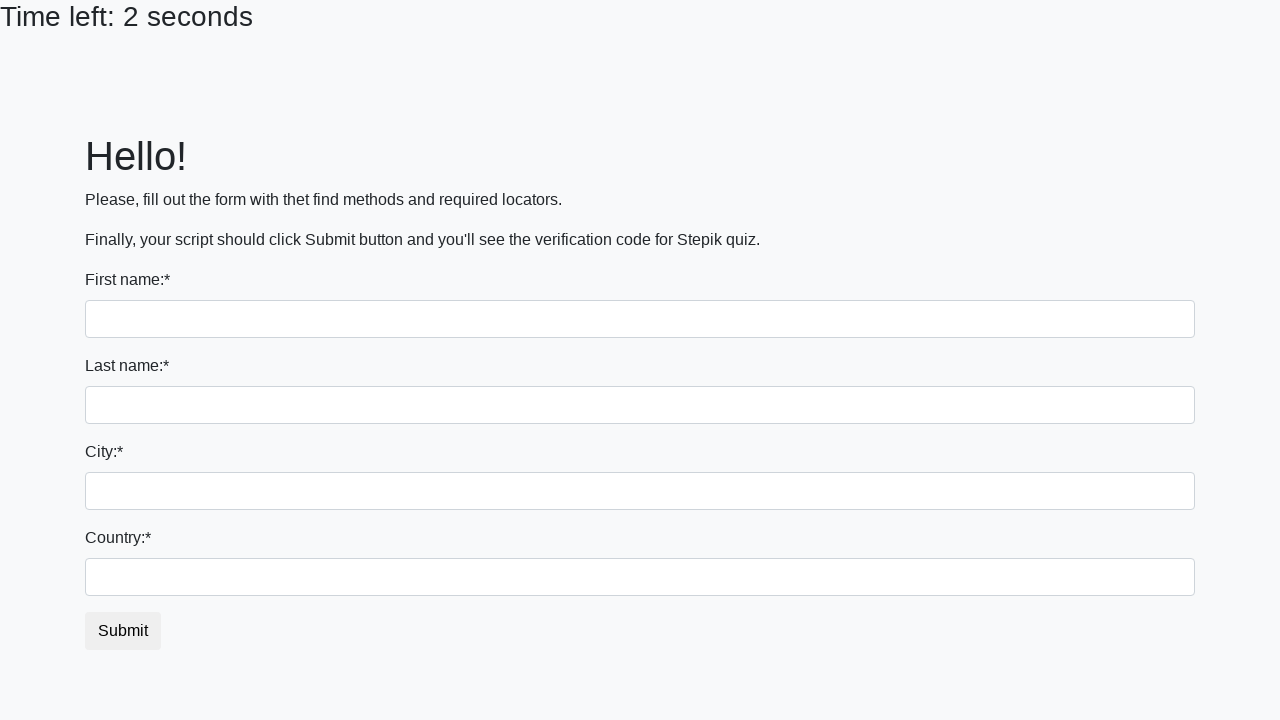

Filled first name field with 'Ivan' on input:first-of-type
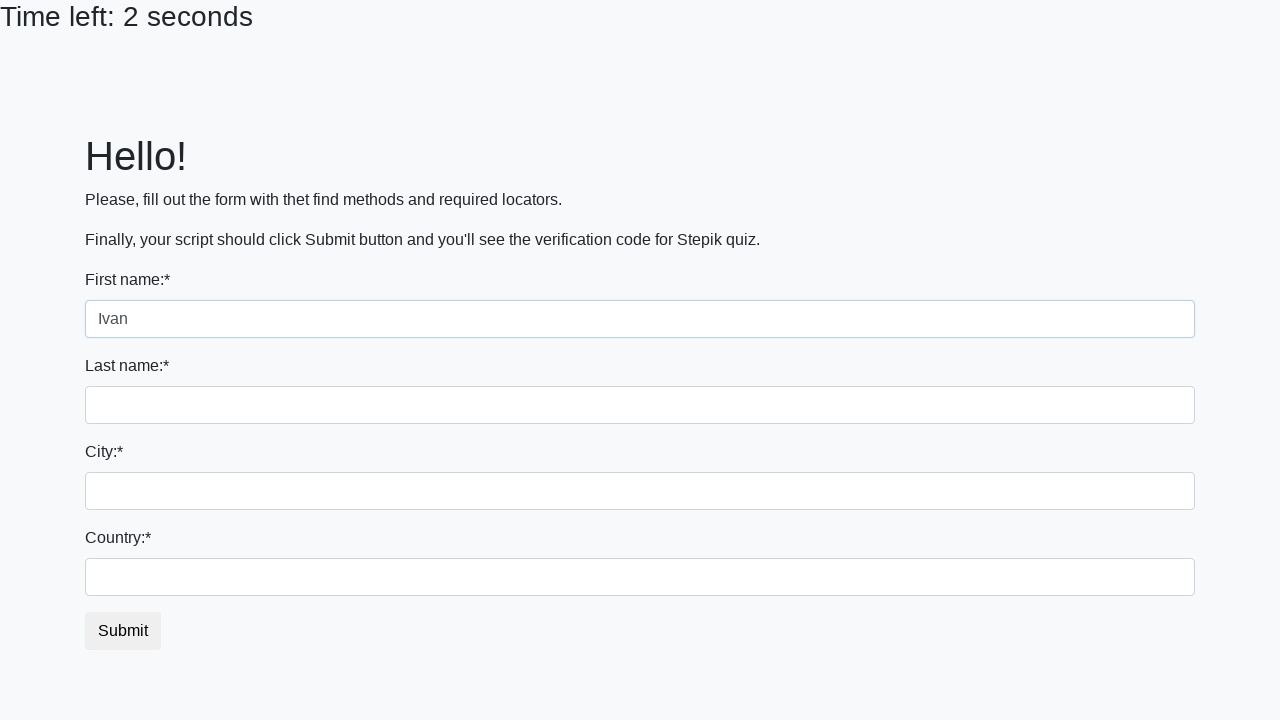

Filled last name field with 'Petrov' on input[name='last_name']
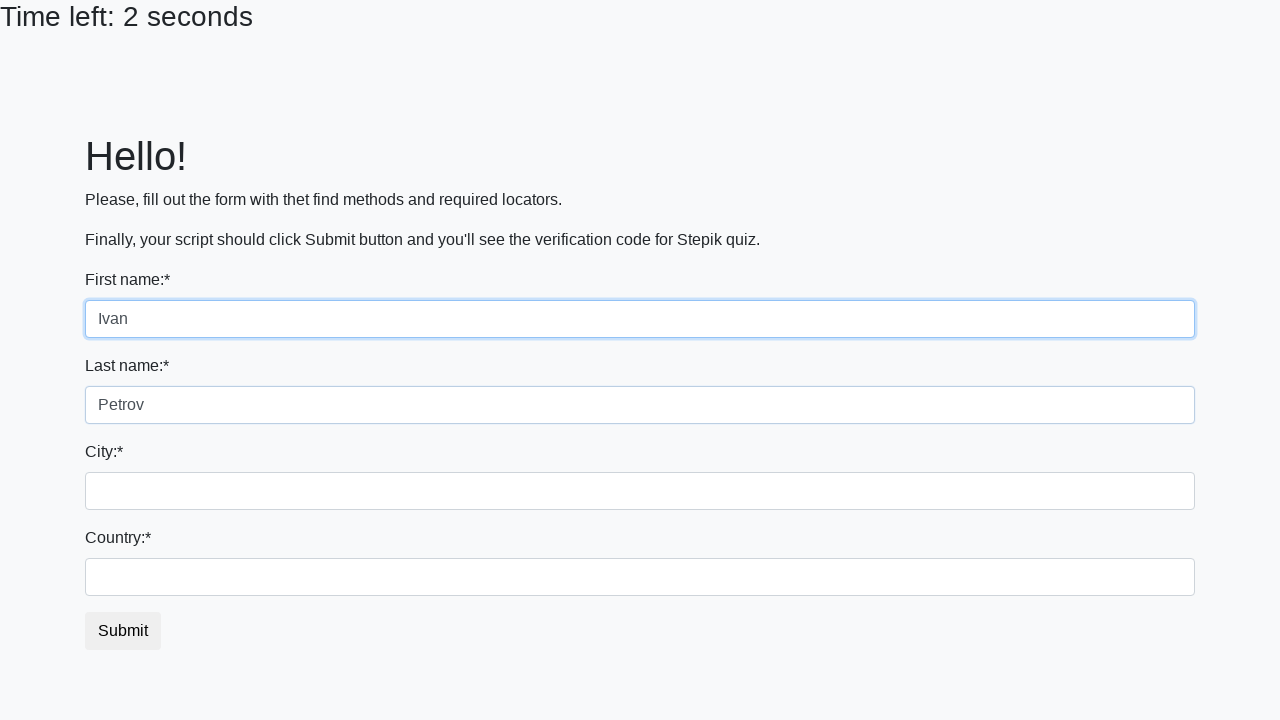

Filled city field with 'Smolensk' on .form-control.city
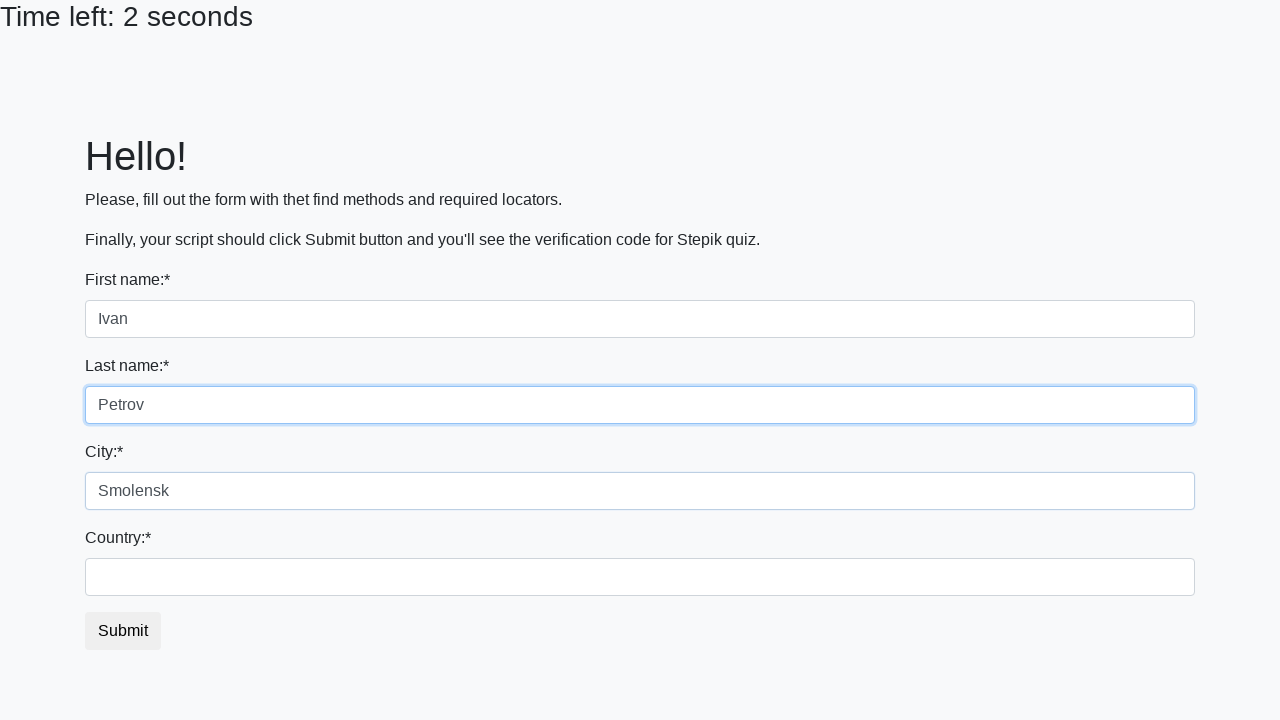

Filled country field with 'Russia' on #country
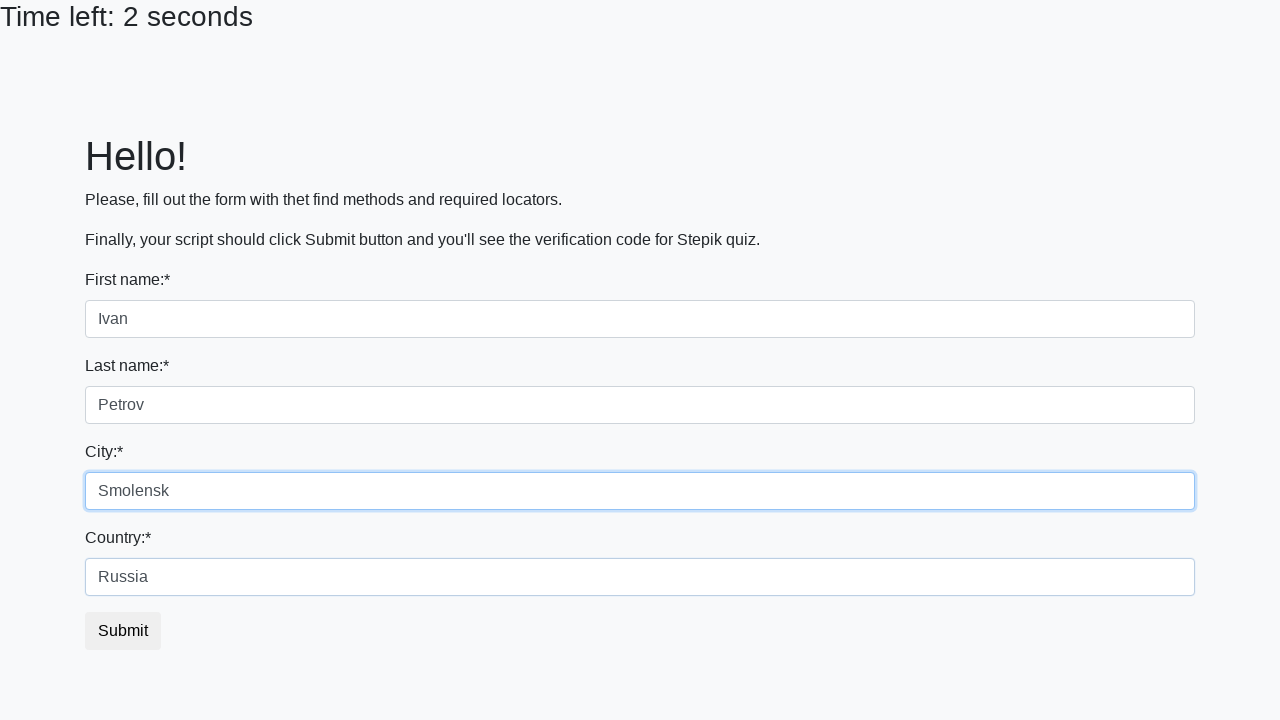

Clicked submit button to submit the form at (123, 631) on button.btn
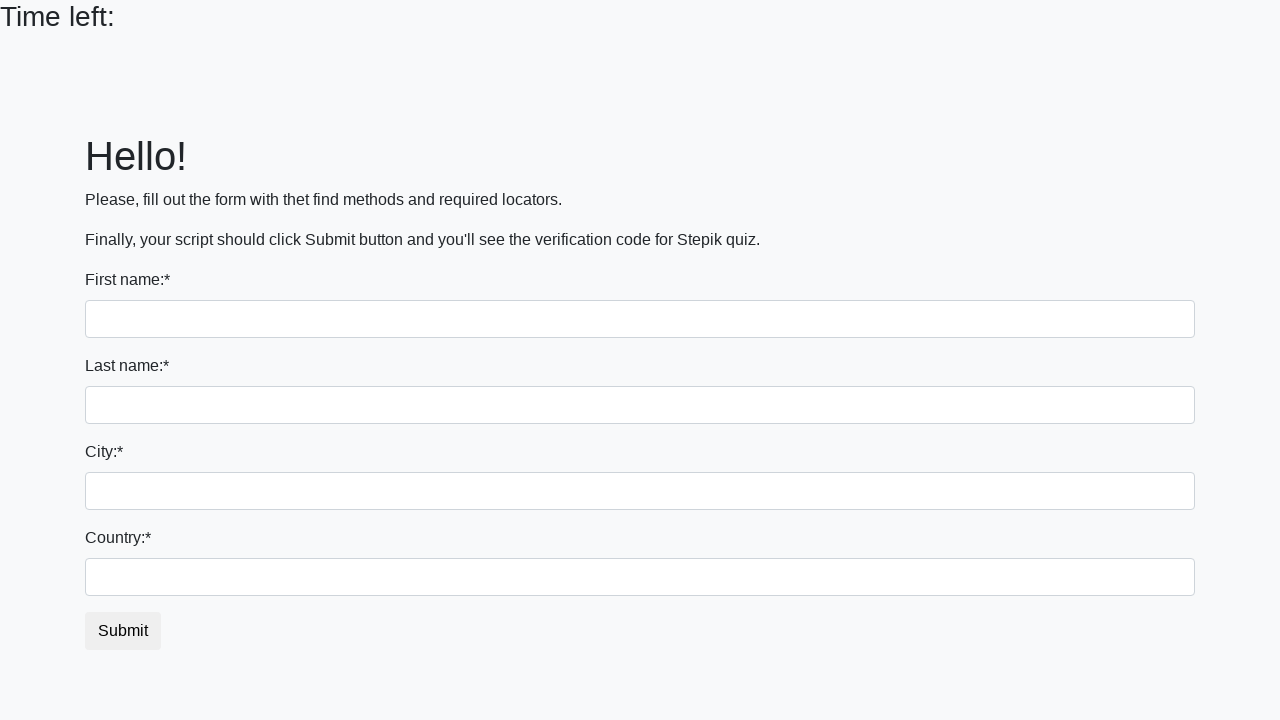

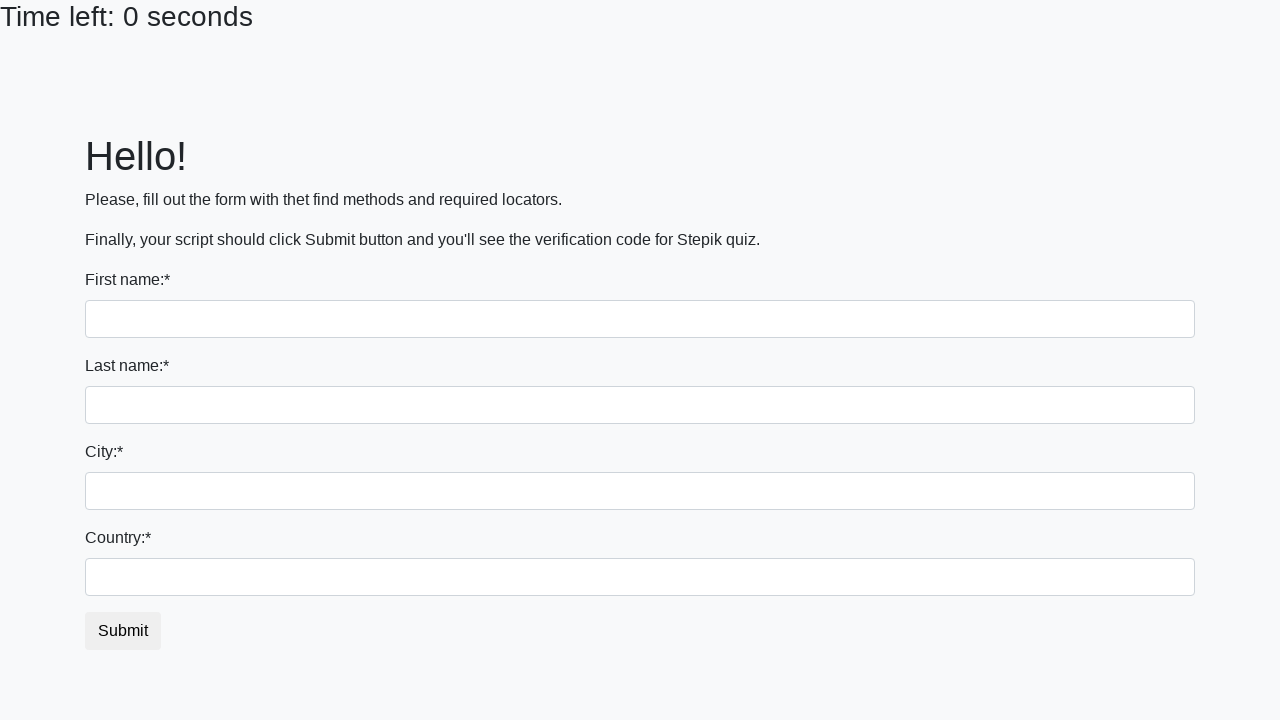